Tests that new todo items are appended to the bottom of the list by adding three items

Starting URL: https://demo.playwright.dev/todomvc

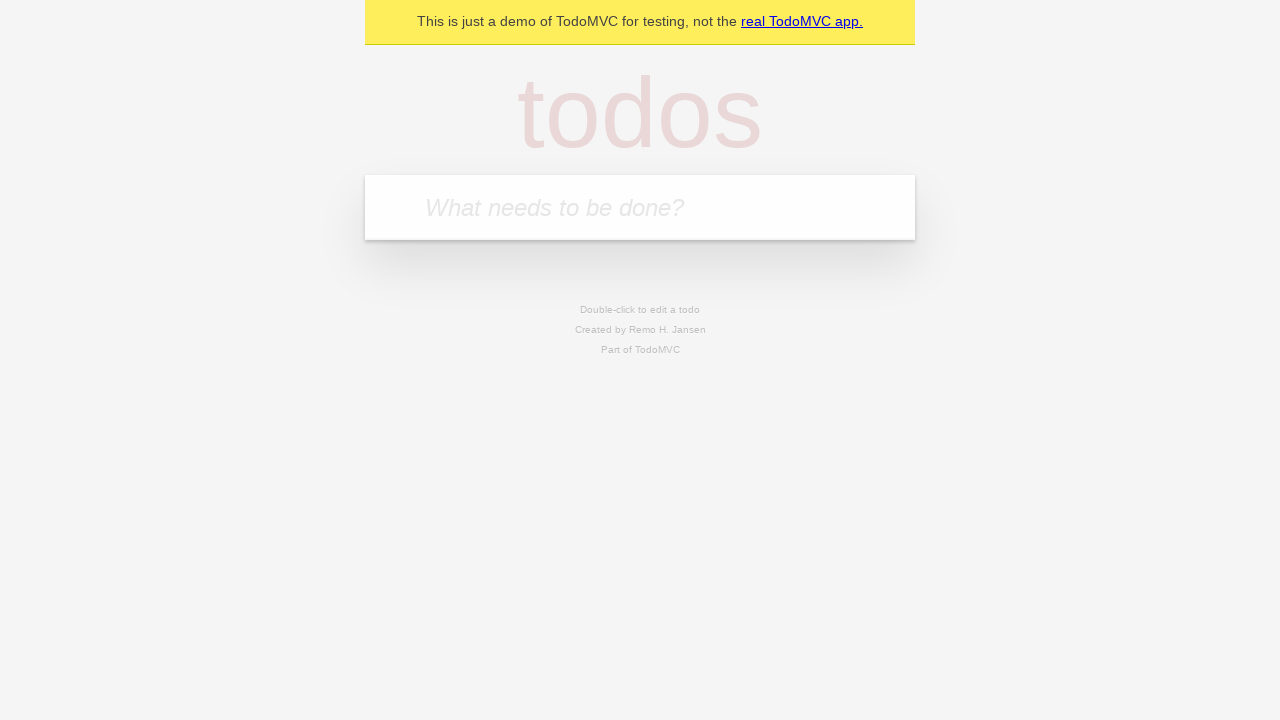

Located the 'What needs to be done?' input field
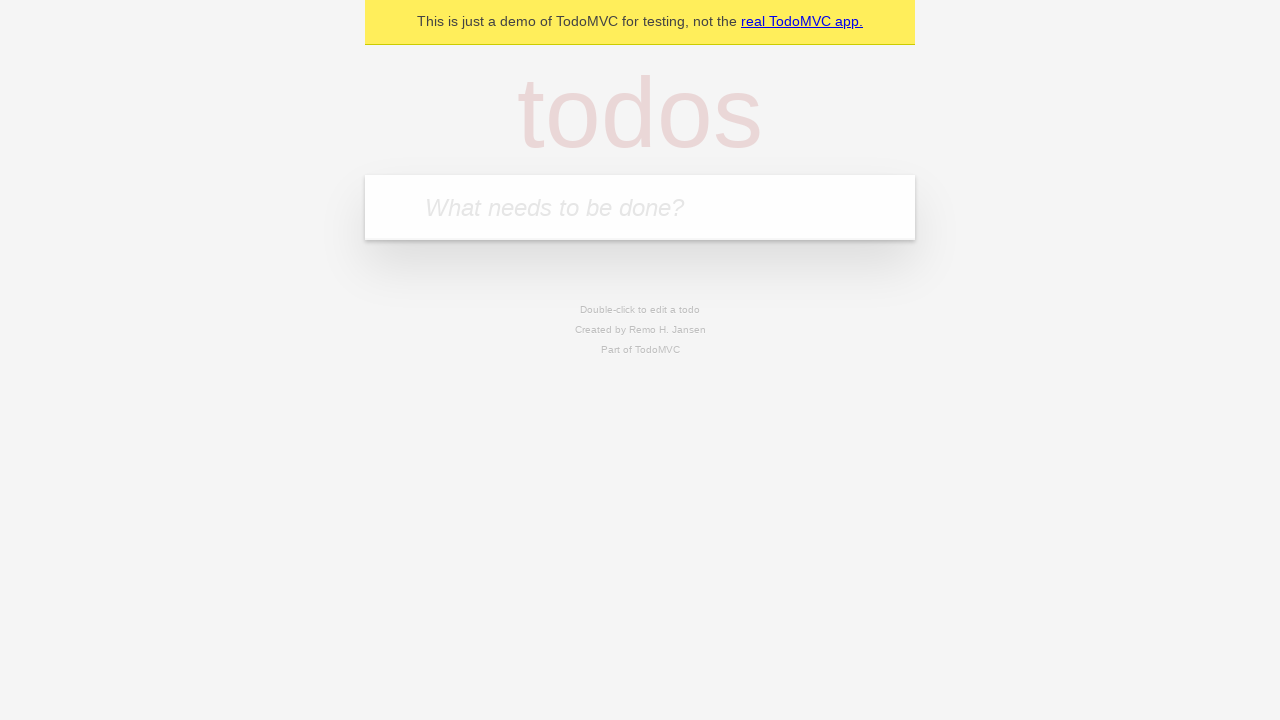

Filled input field with 'buy some cheese' on internal:attr=[placeholder="What needs to be done?"i]
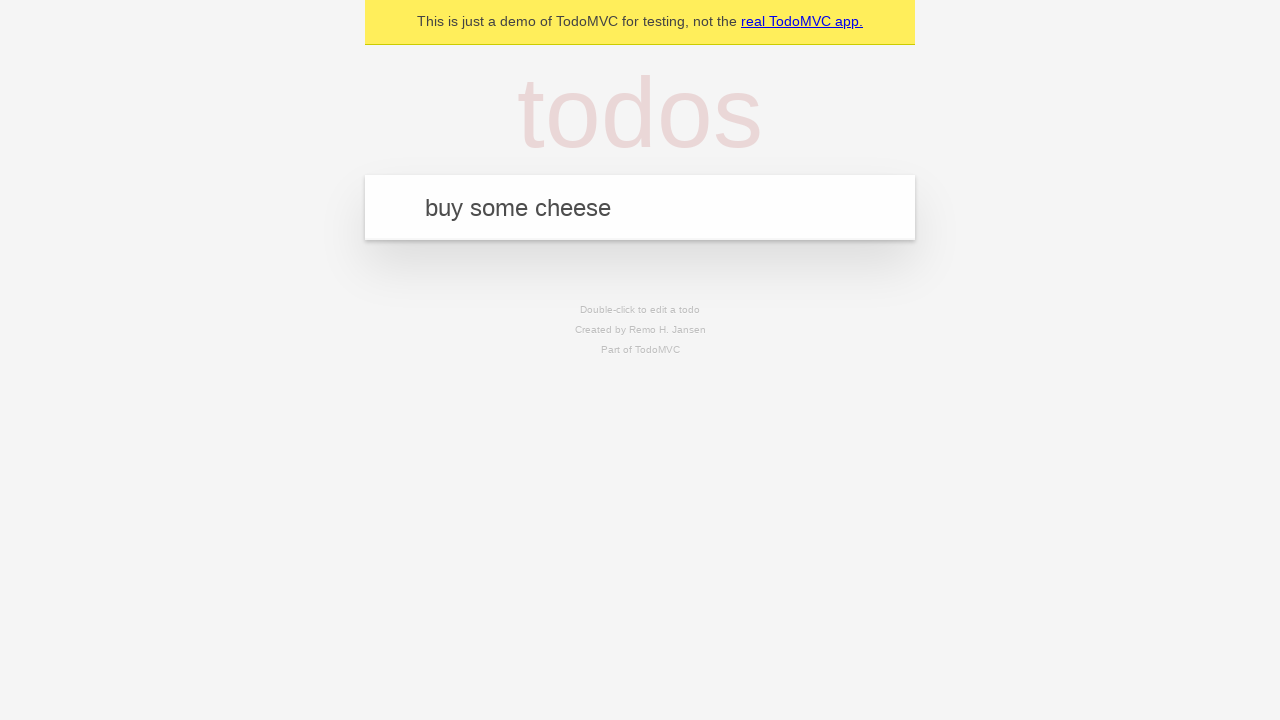

Pressed Enter to add first todo item on internal:attr=[placeholder="What needs to be done?"i]
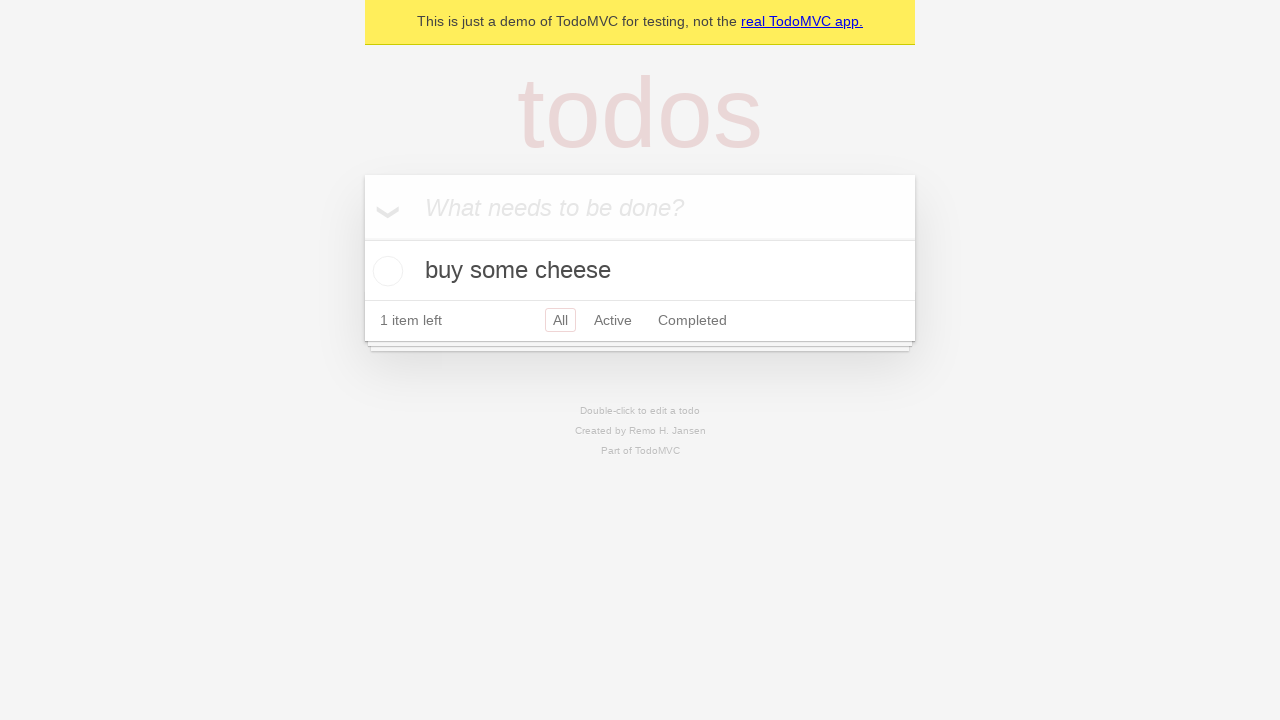

Filled input field with 'feed the cat' on internal:attr=[placeholder="What needs to be done?"i]
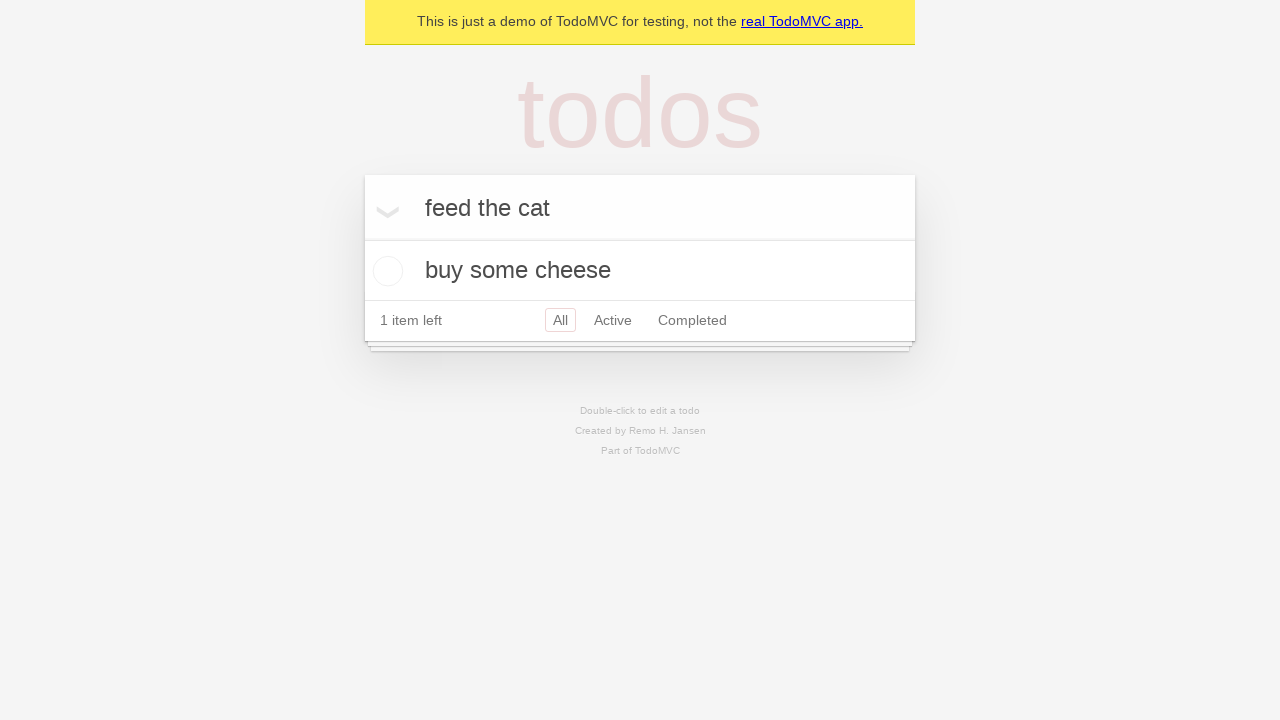

Pressed Enter to add second todo item on internal:attr=[placeholder="What needs to be done?"i]
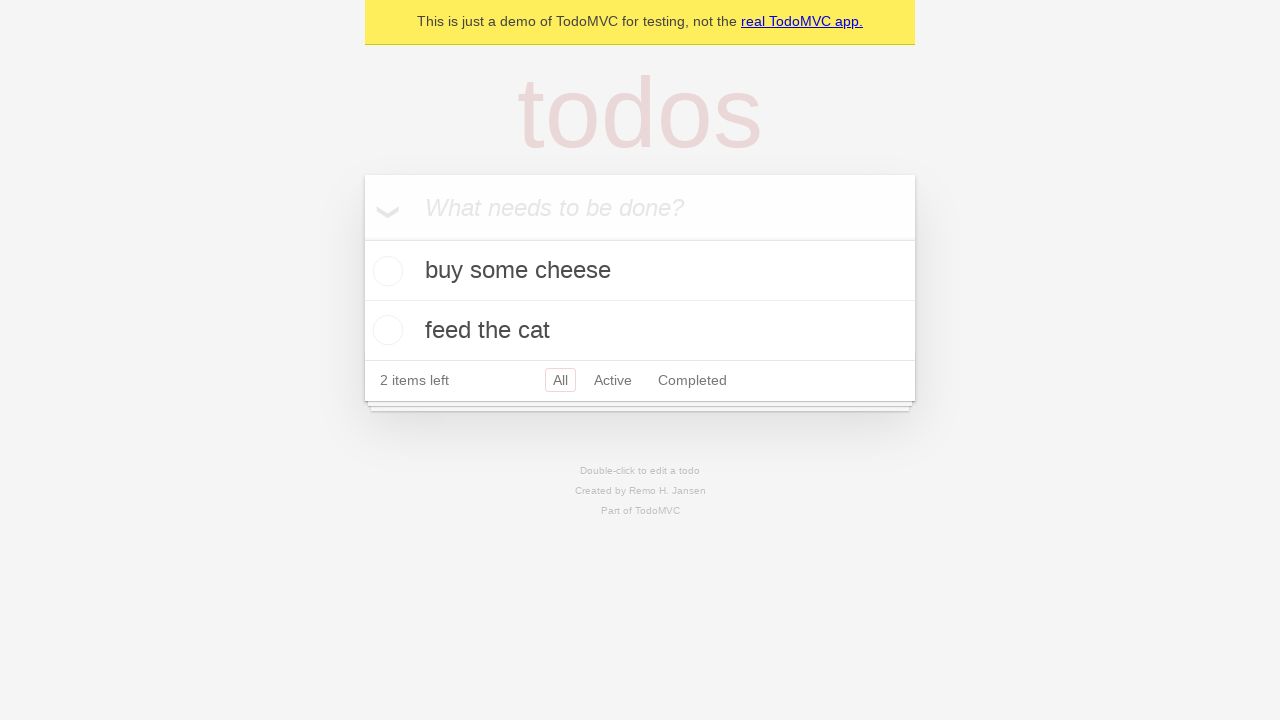

Filled input field with 'book a doctors appointment' on internal:attr=[placeholder="What needs to be done?"i]
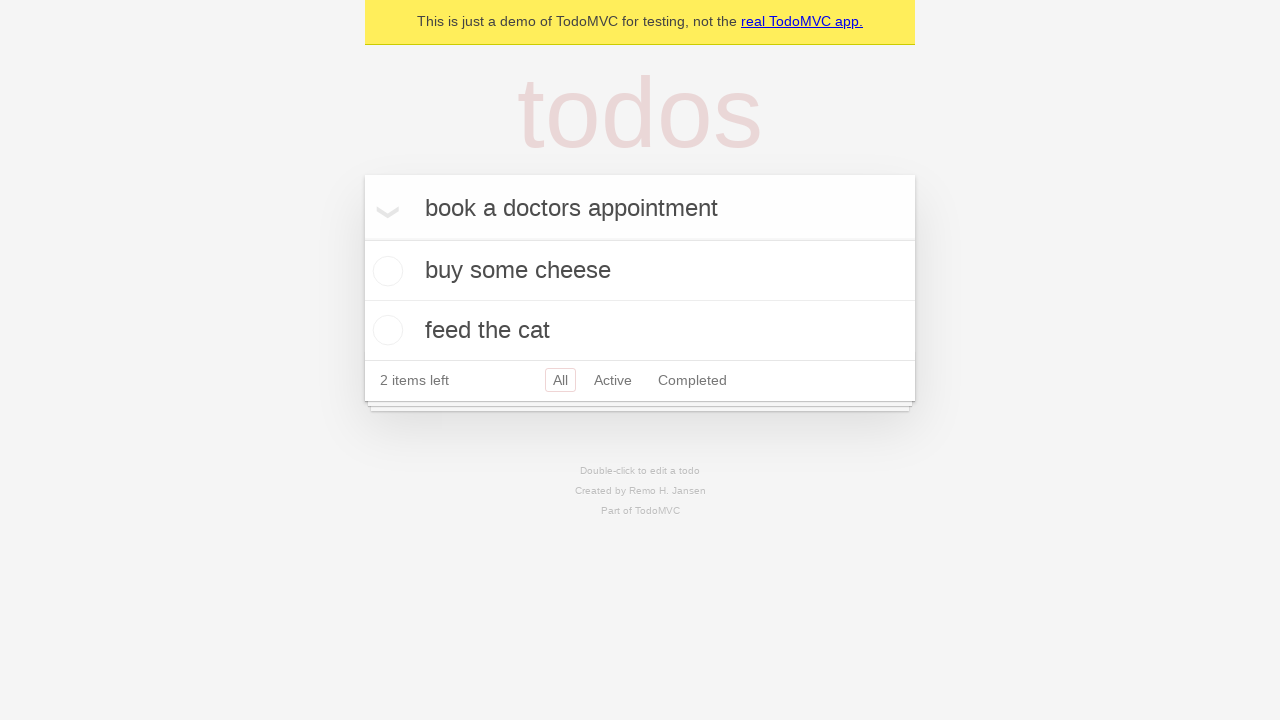

Pressed Enter to add third todo item on internal:attr=[placeholder="What needs to be done?"i]
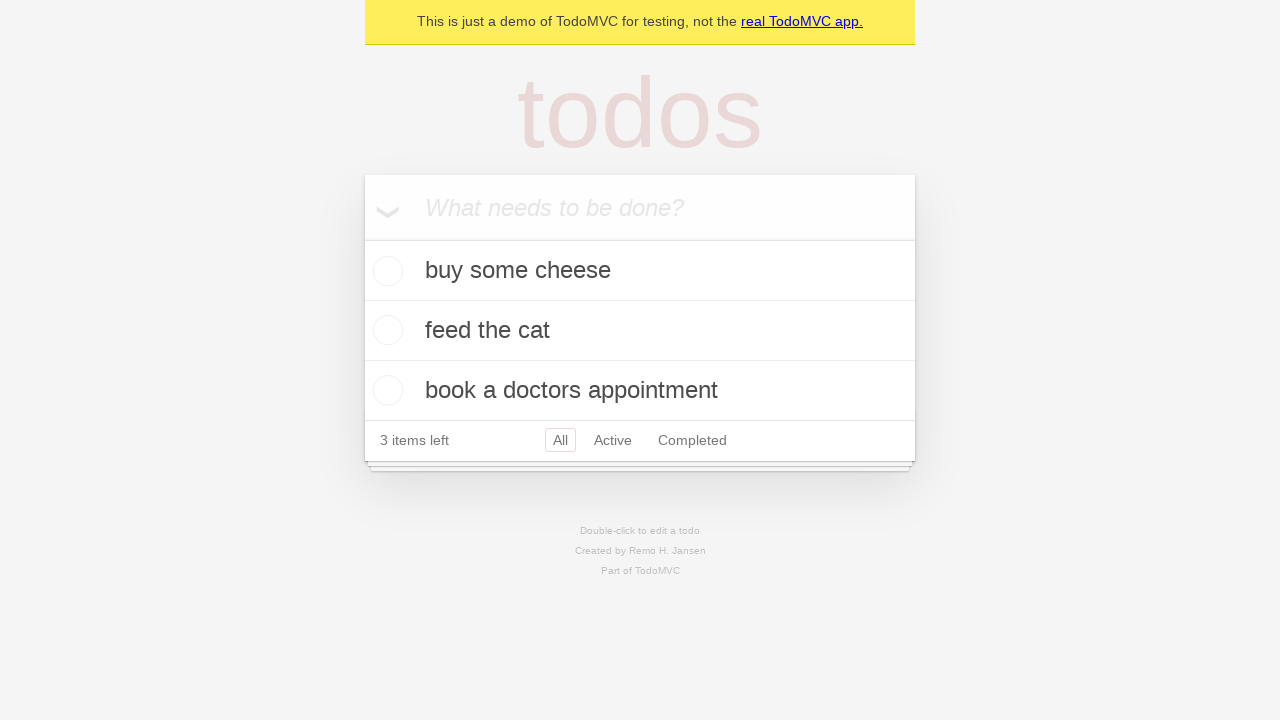

Waited for todo counter to appear
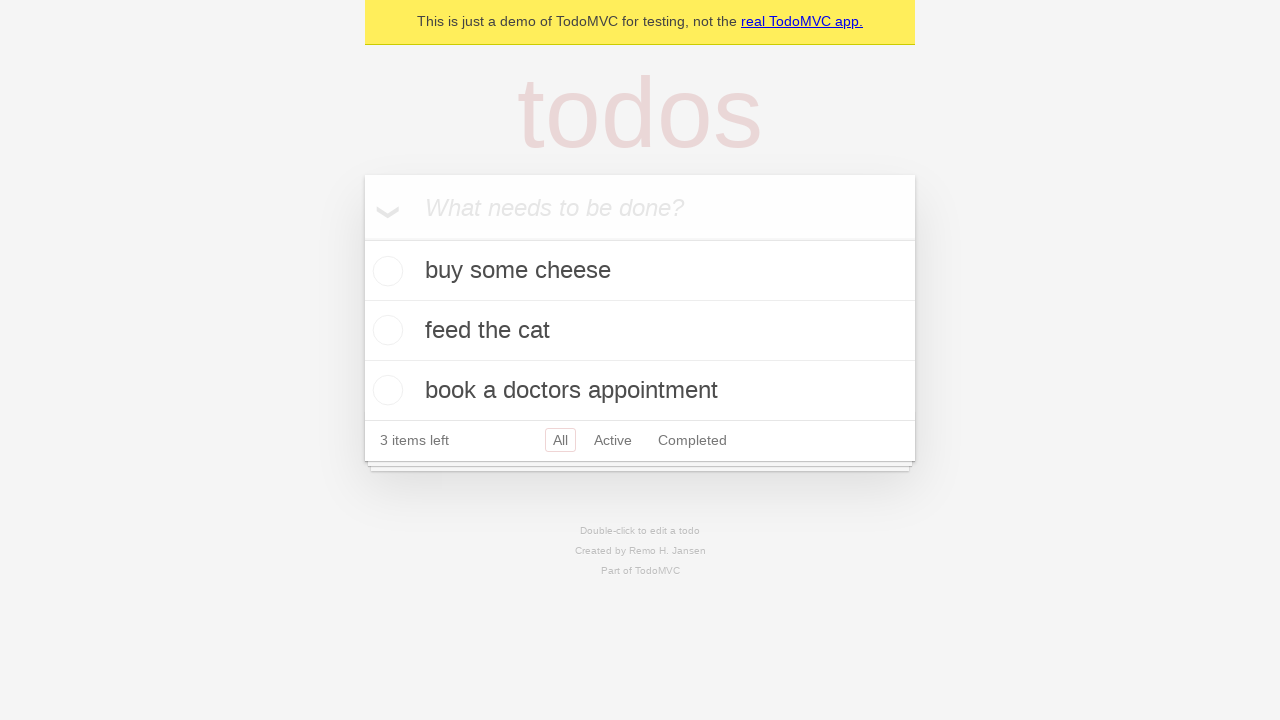

Waited for third todo item label to appear
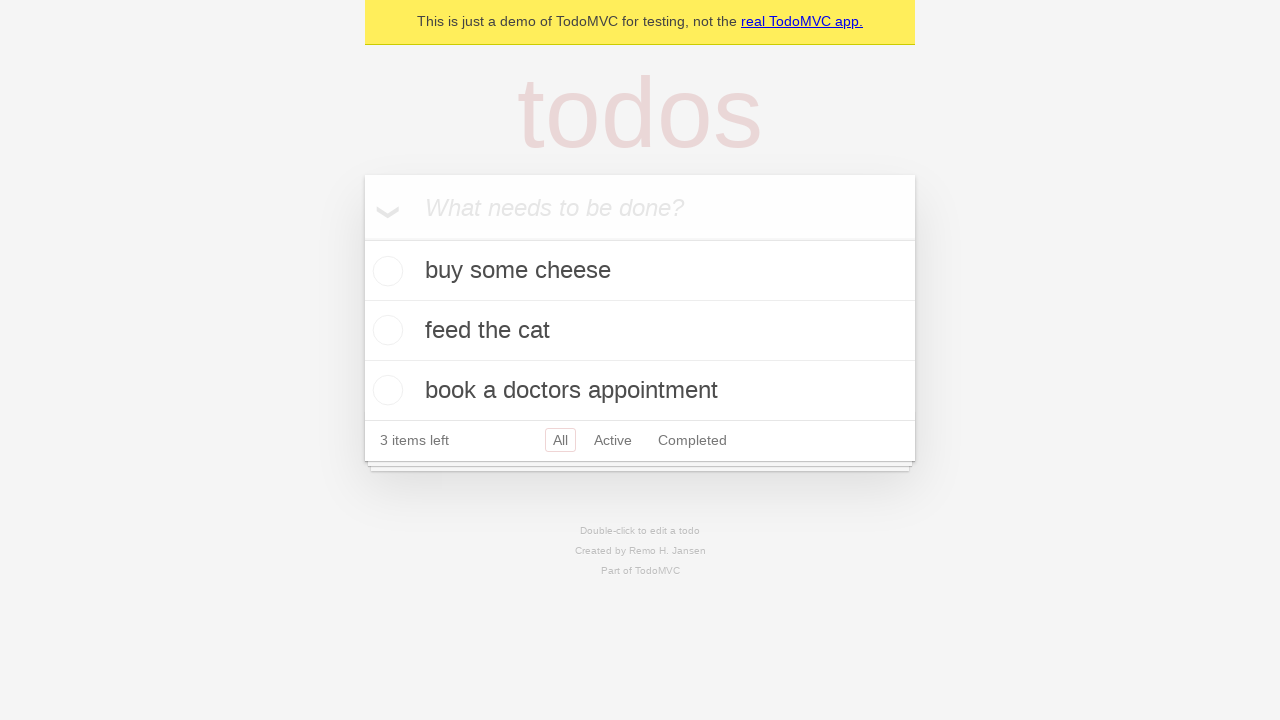

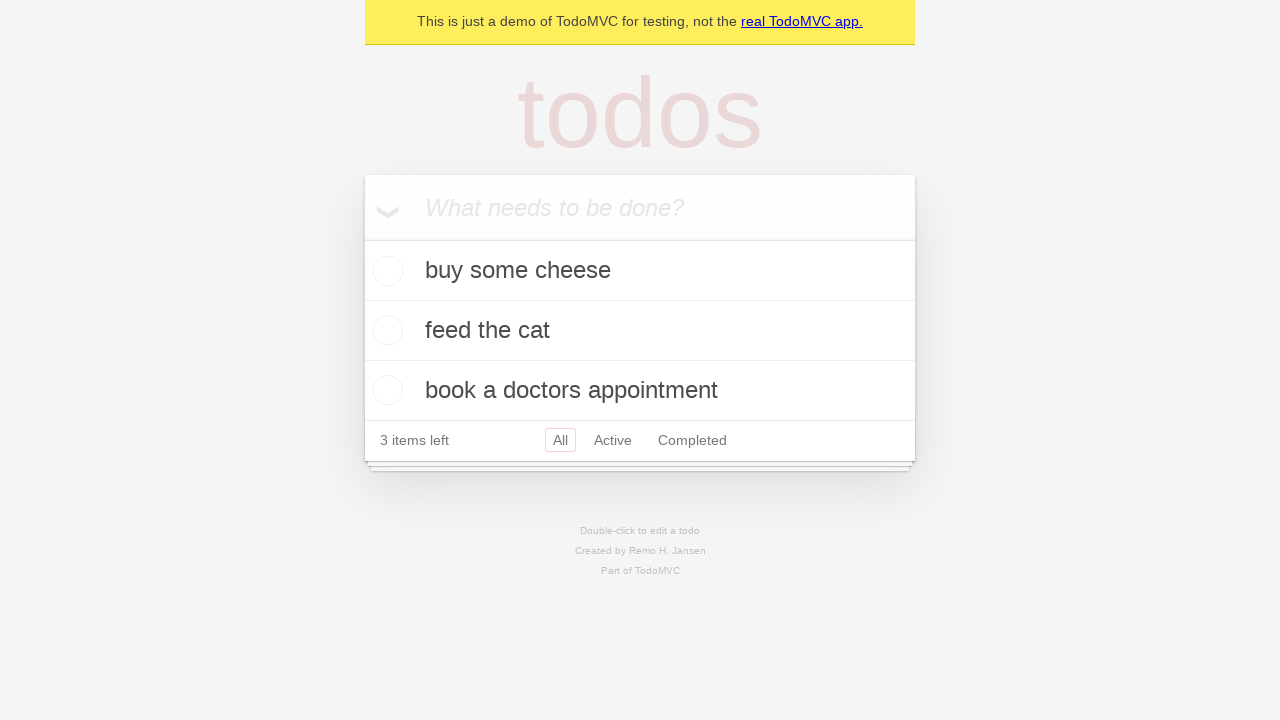